Tests various button interactions on the LeafGround website including clicking buttons, checking button states, finding button positions and colors, and performing hover actions

Starting URL: https://www.leafground.com

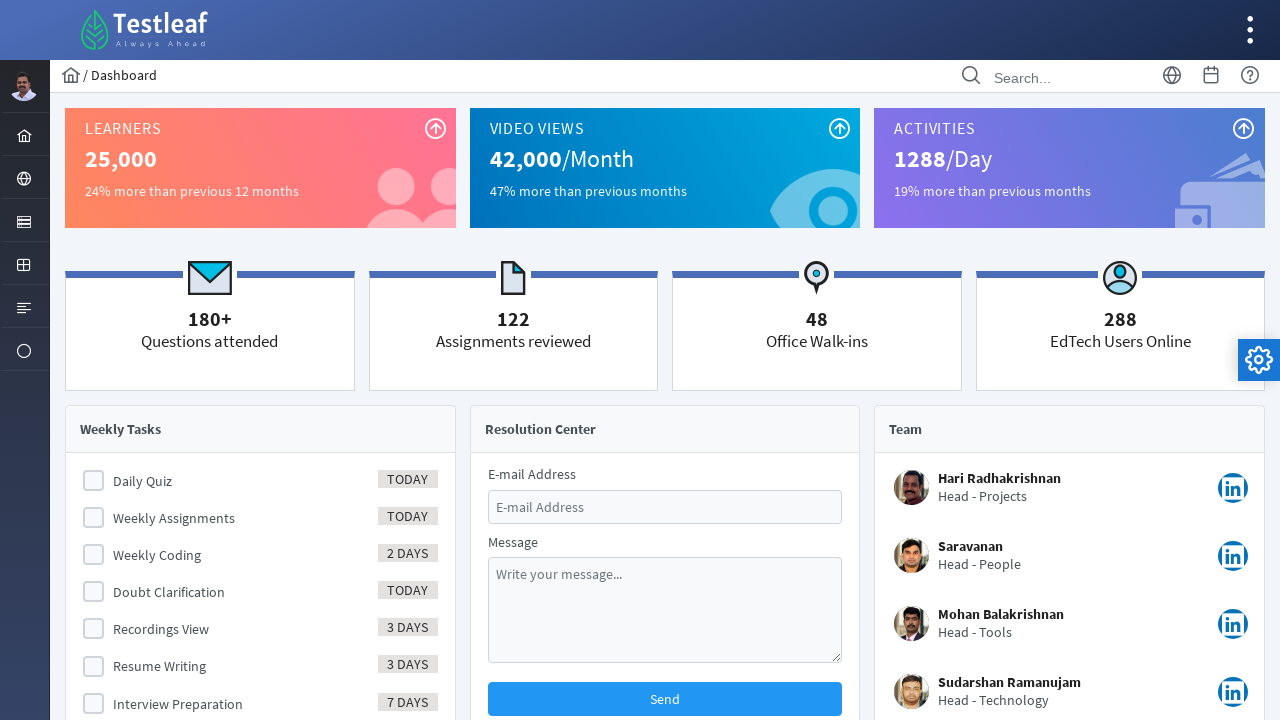

Located Element menu item
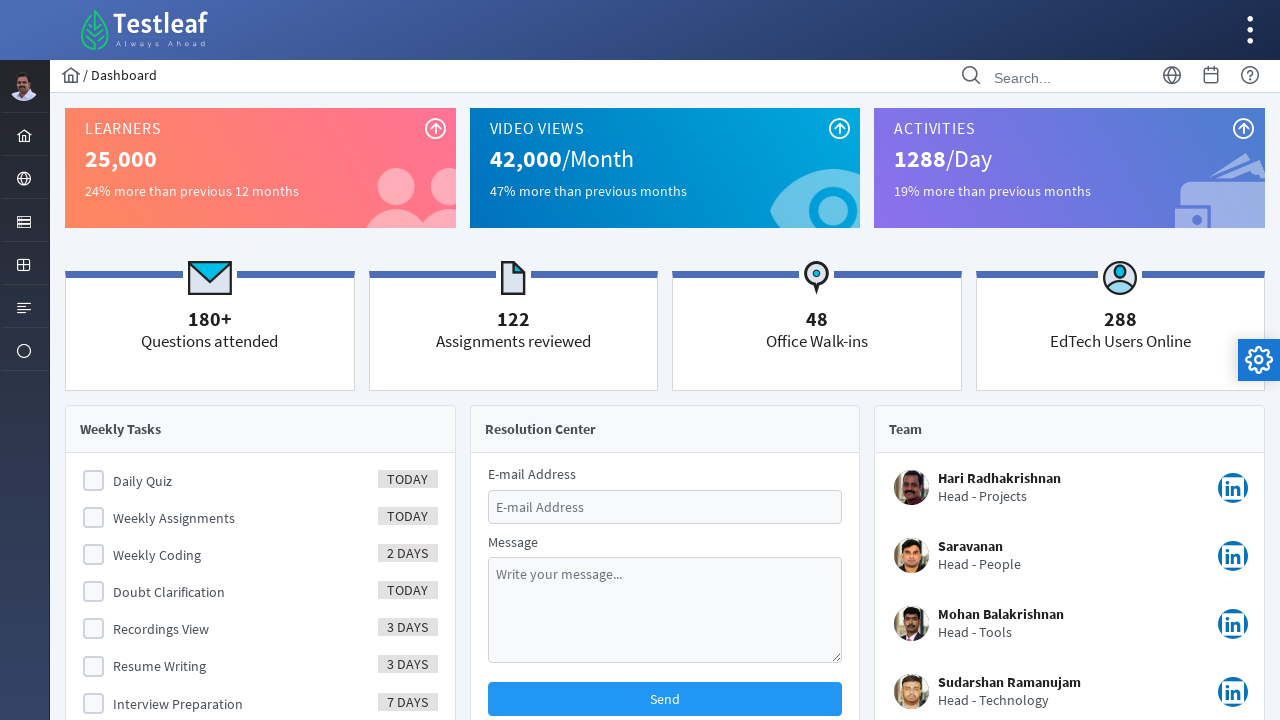

Clicked Element menu item using JavaScript execution
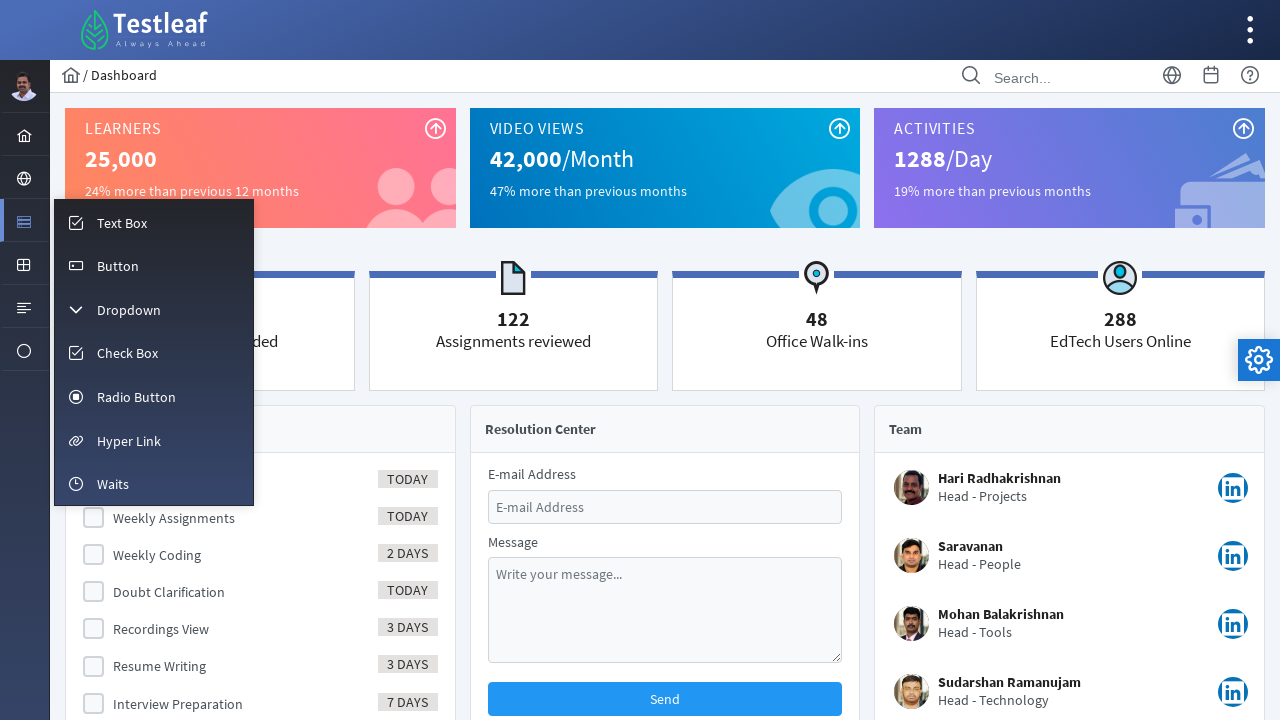

Clicked Button submenu at (118, 266) on xpath=//span[text()='Button']
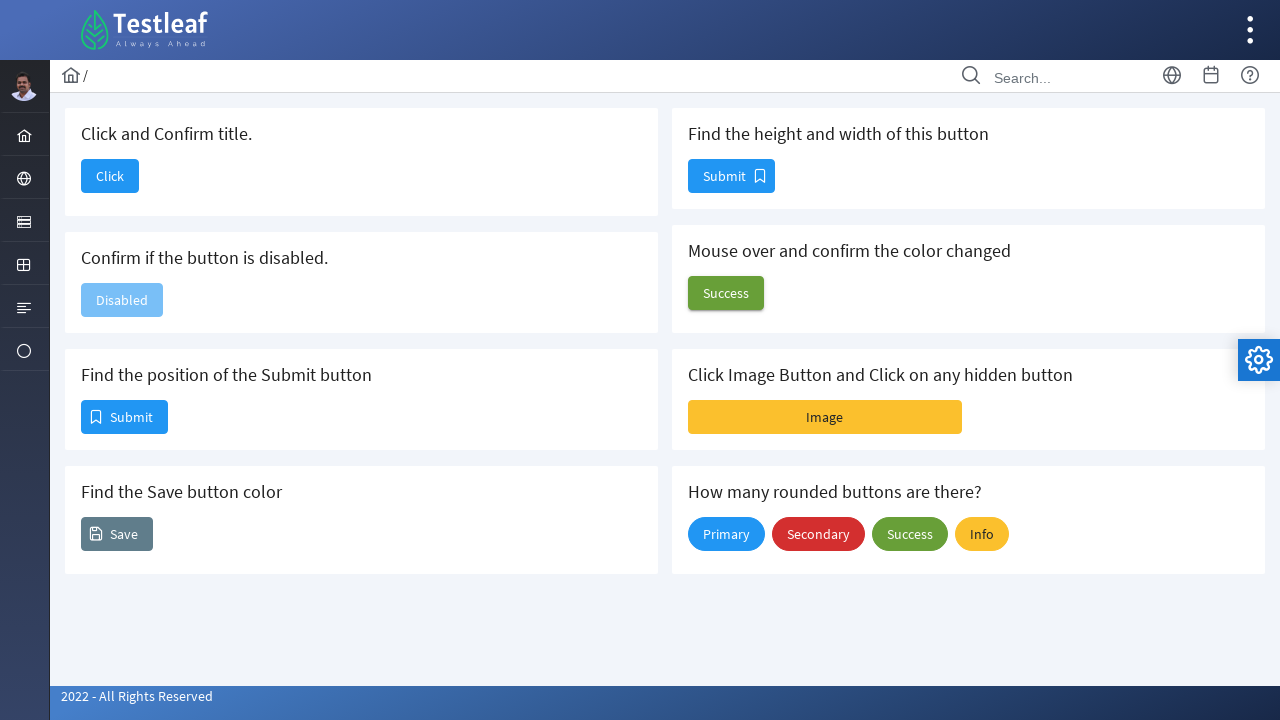

Clicked and confirmed button at (110, 176) on xpath=//button[@id='j_idt88:j_idt90']/span
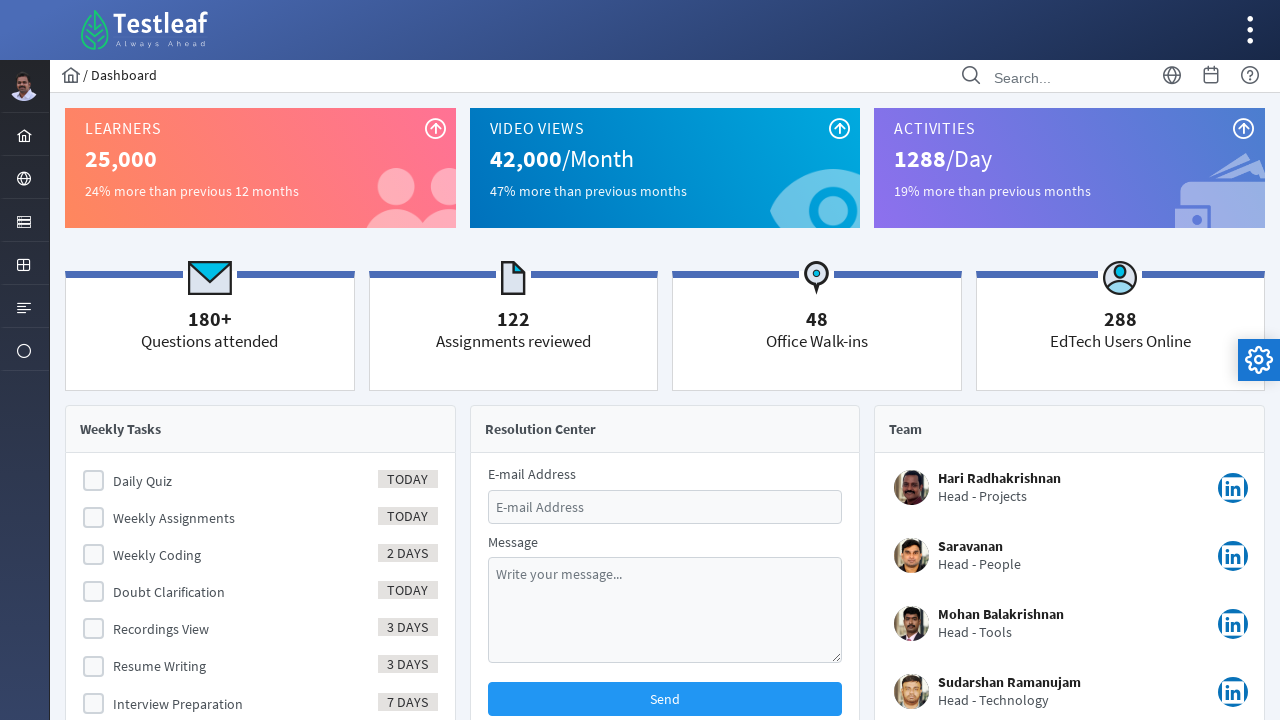

Located Element menu item again
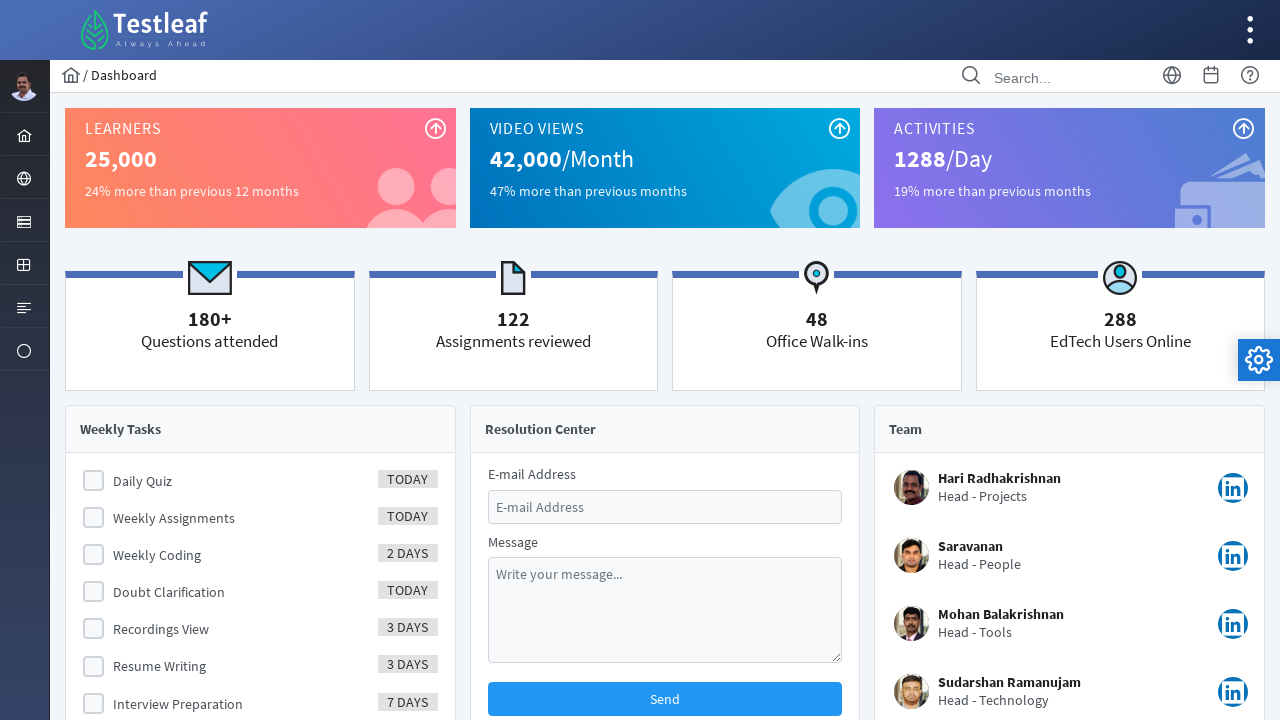

Clicked Element menu item to navigate back
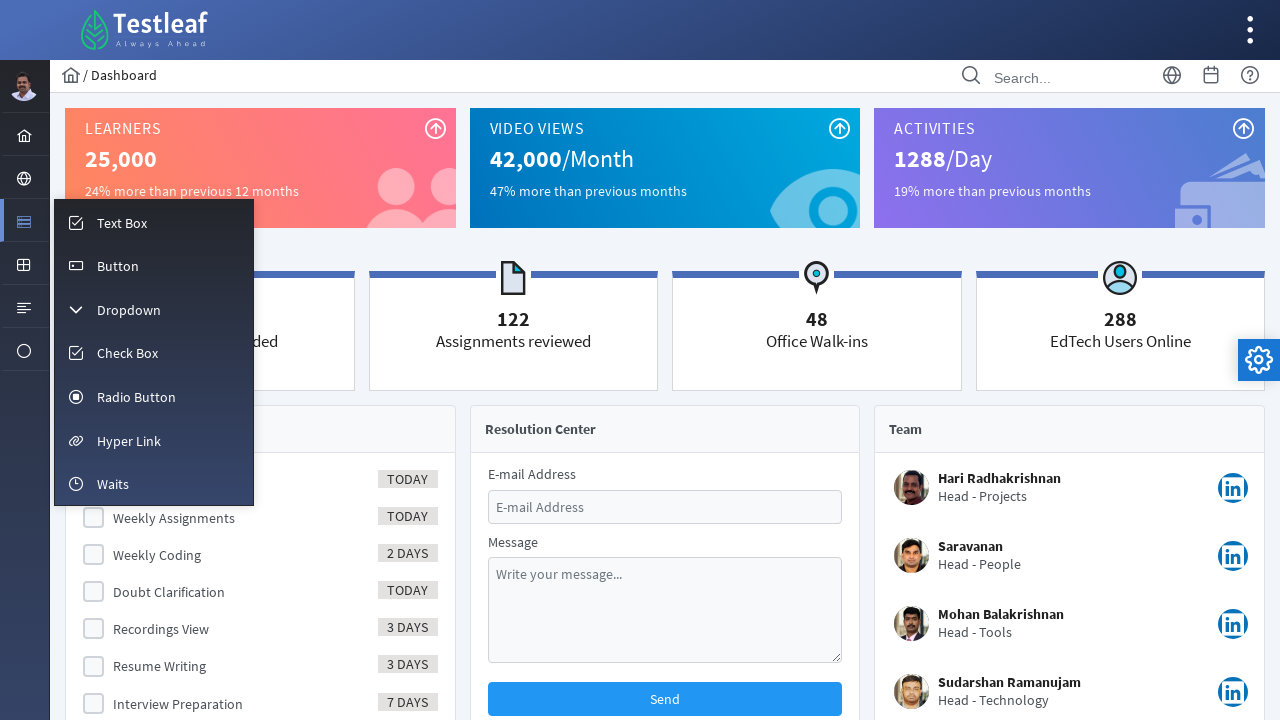

Clicked Button submenu again at (118, 266) on xpath=//span[text()='Button']
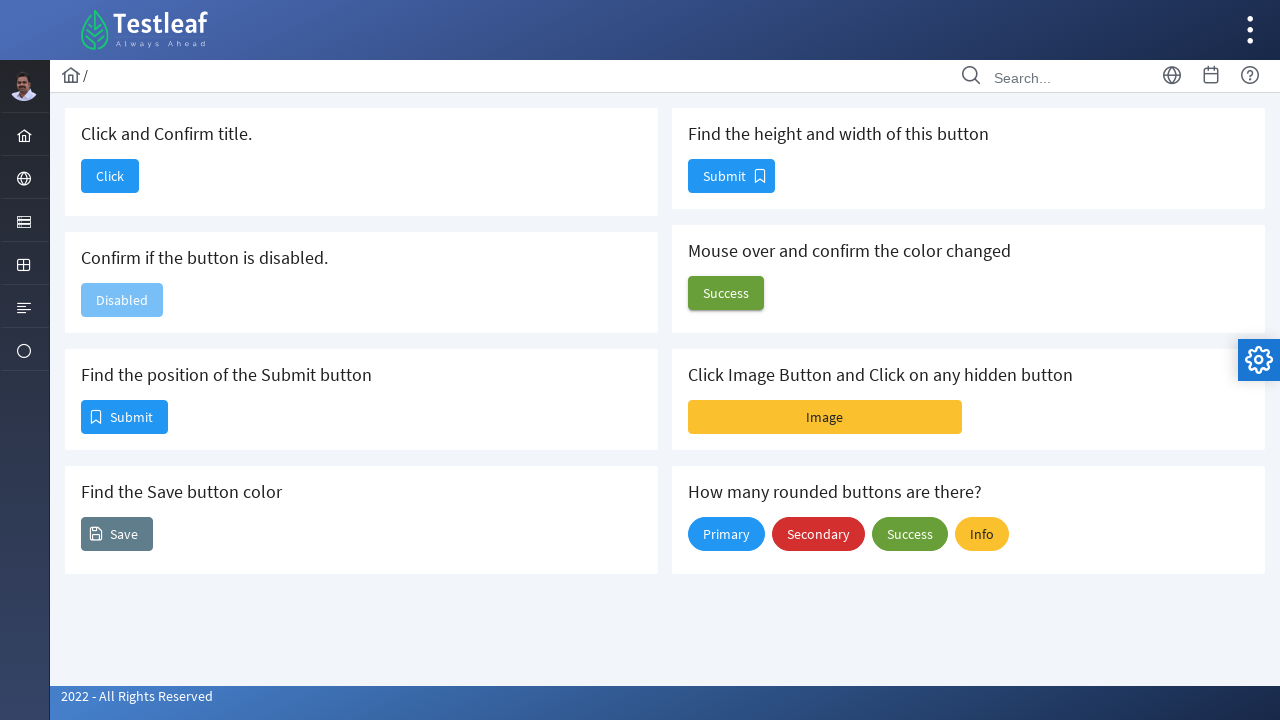

Located Disabled button
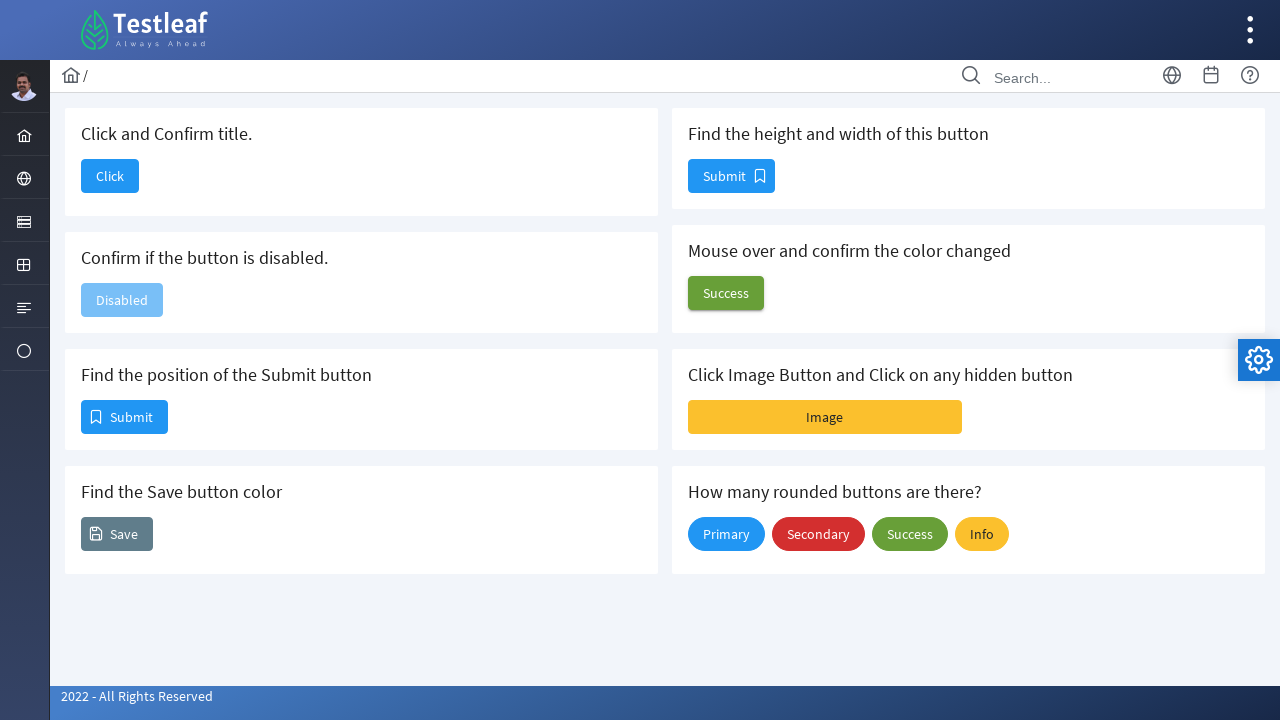

Checked Disabled button enabled status: False
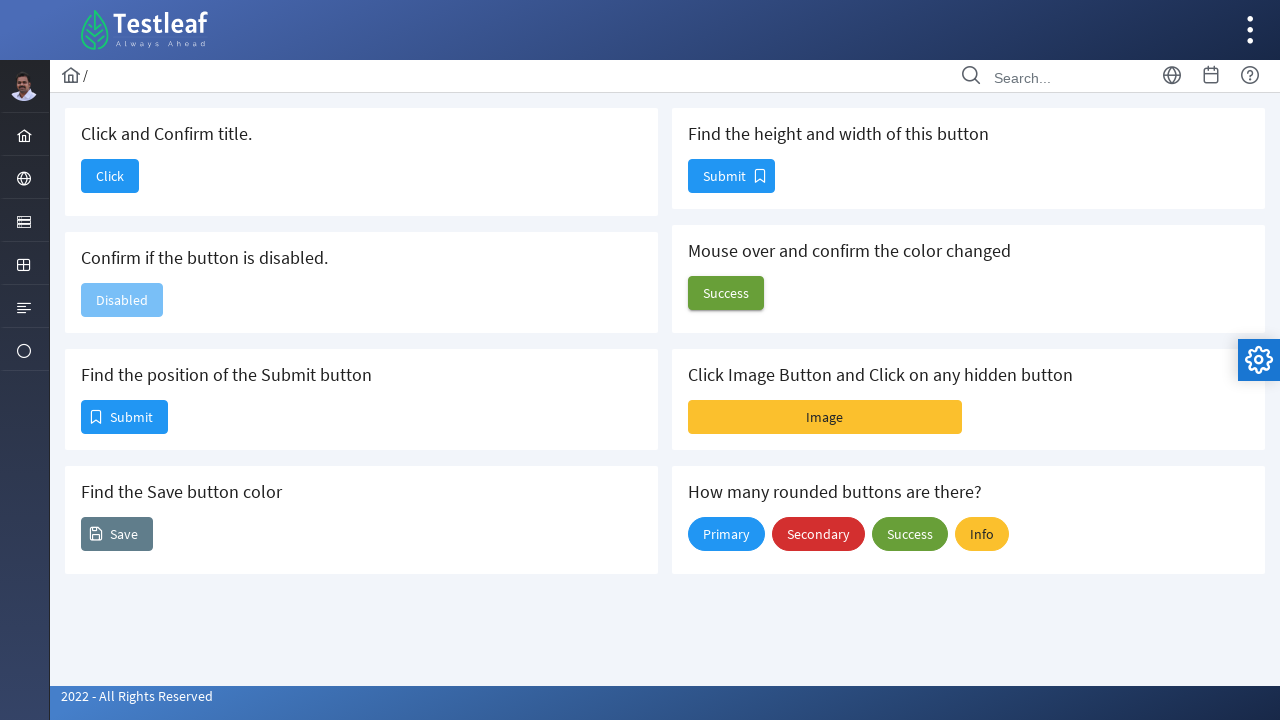

Located Submit button
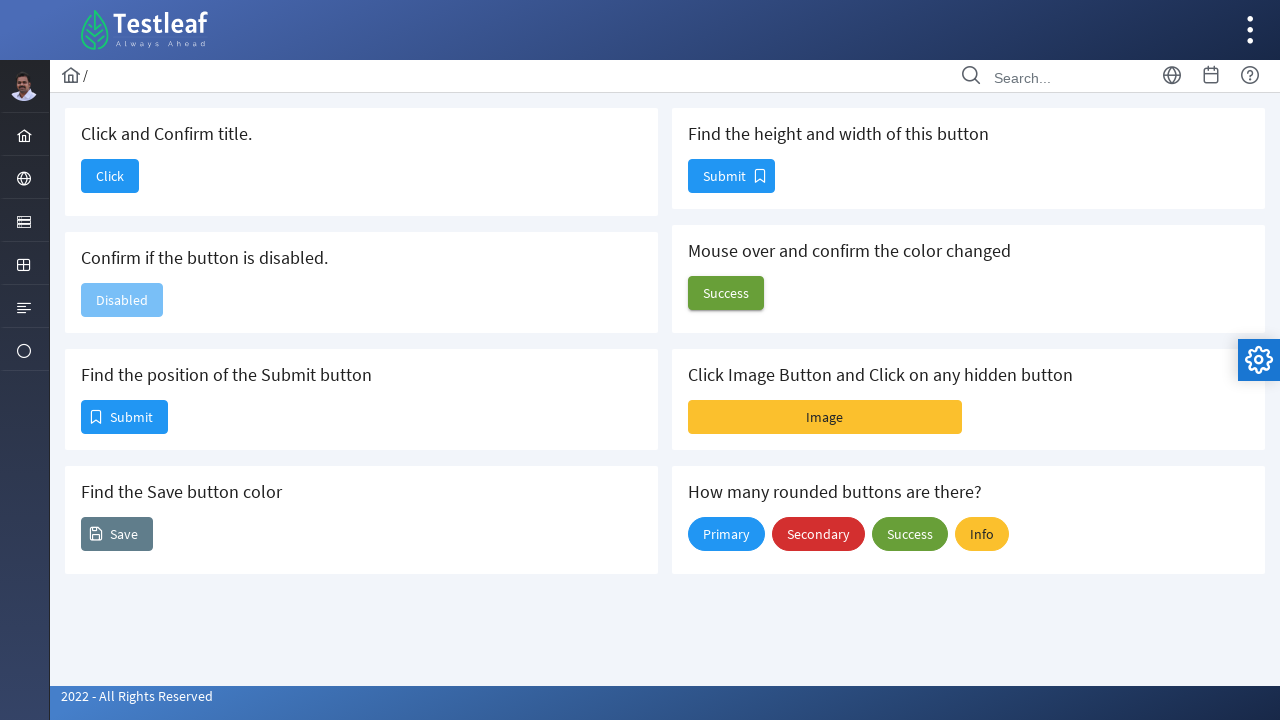

Retrieved Submit button bounding box - X: 82, Y: 401
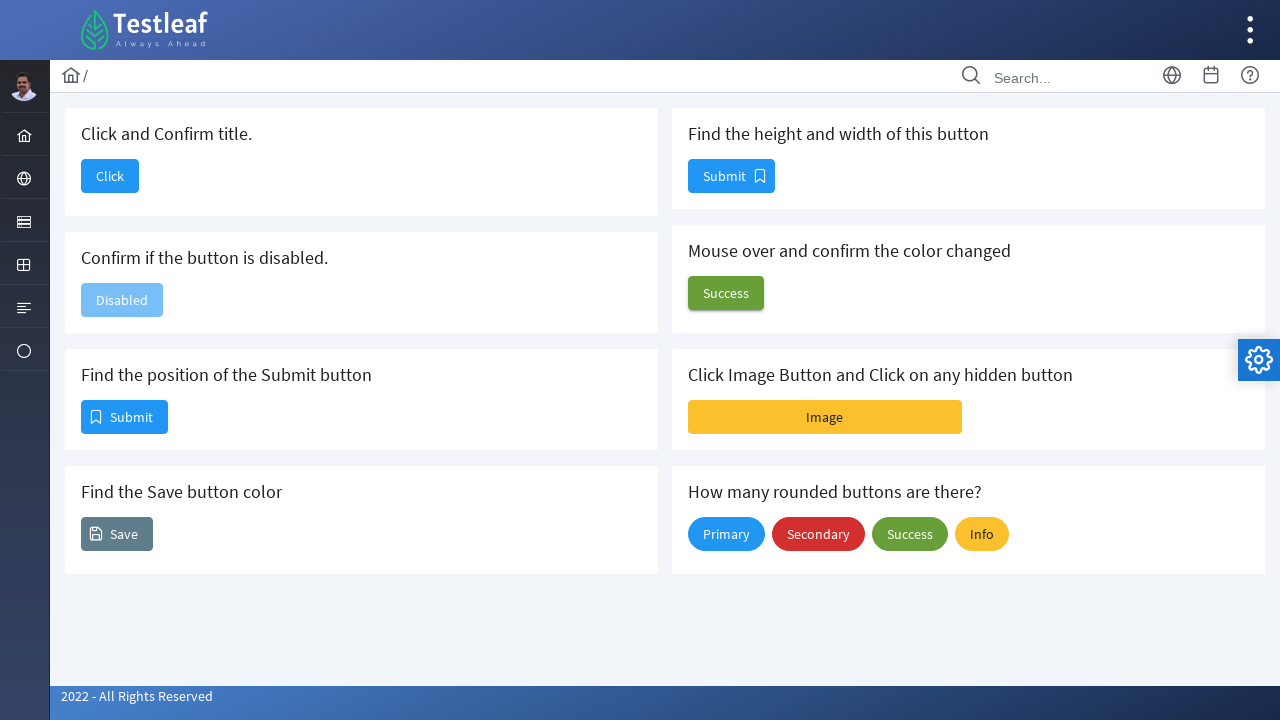

Clicked Submit button at (124, 417) on xpath=//button[@class='ui-button ui-widget ui-state-default ui-corner-all ui-but
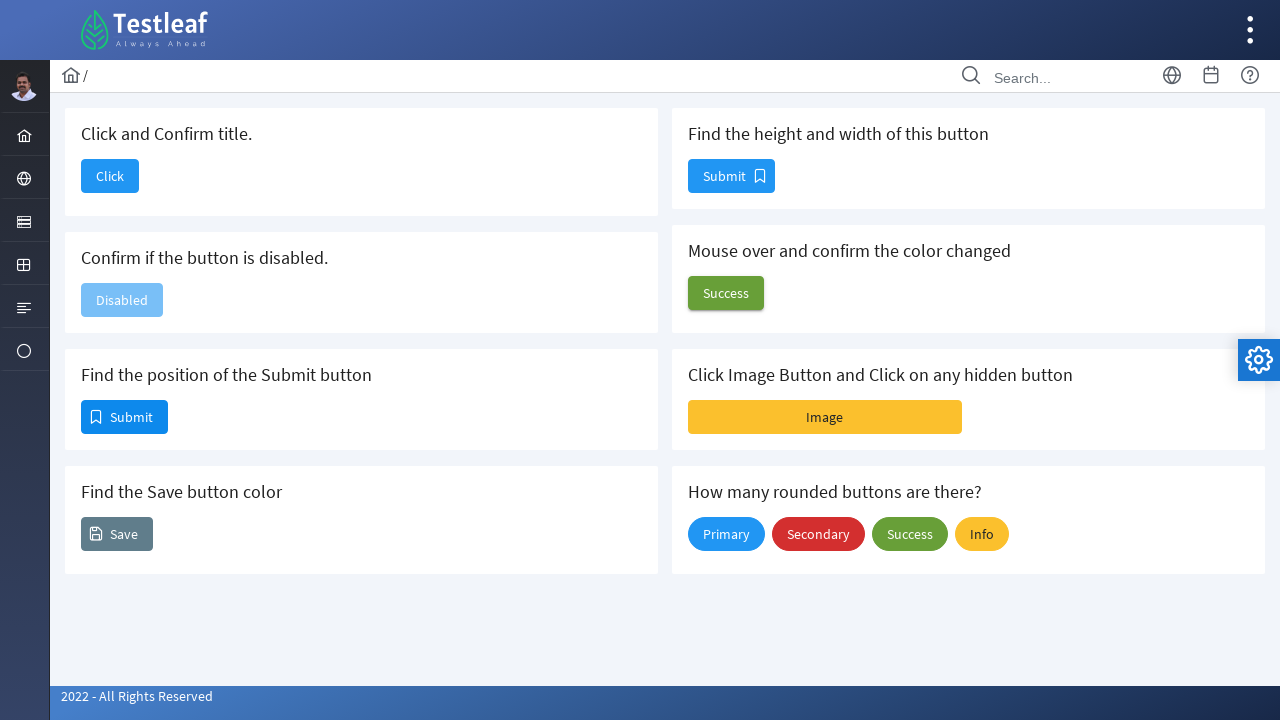

Located Save button
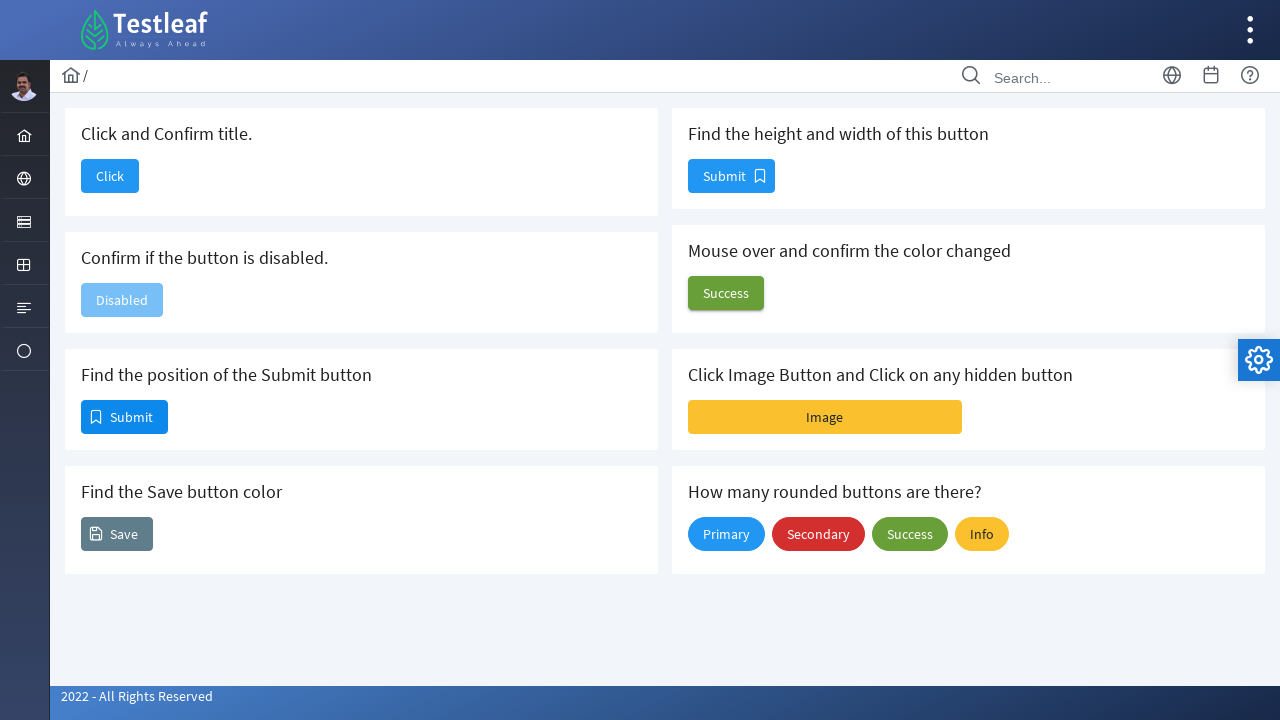

Retrieved Save button color: rgb(255, 255, 255)
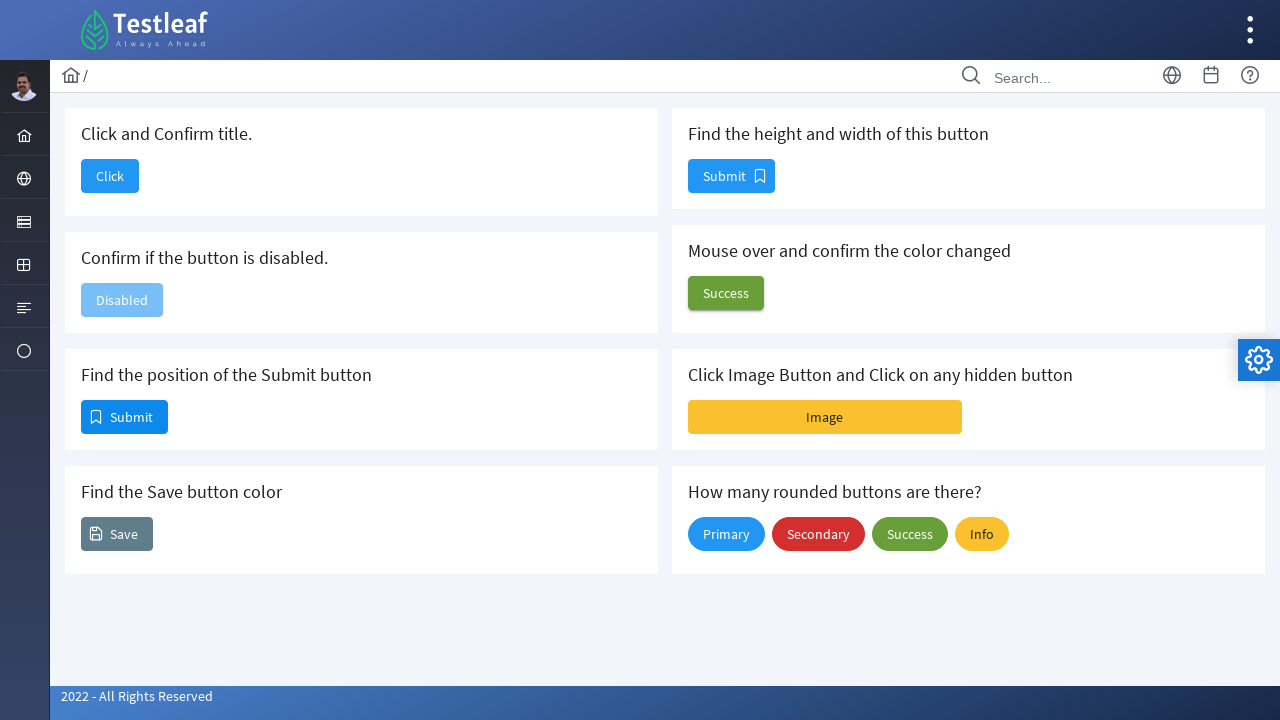

Located size button
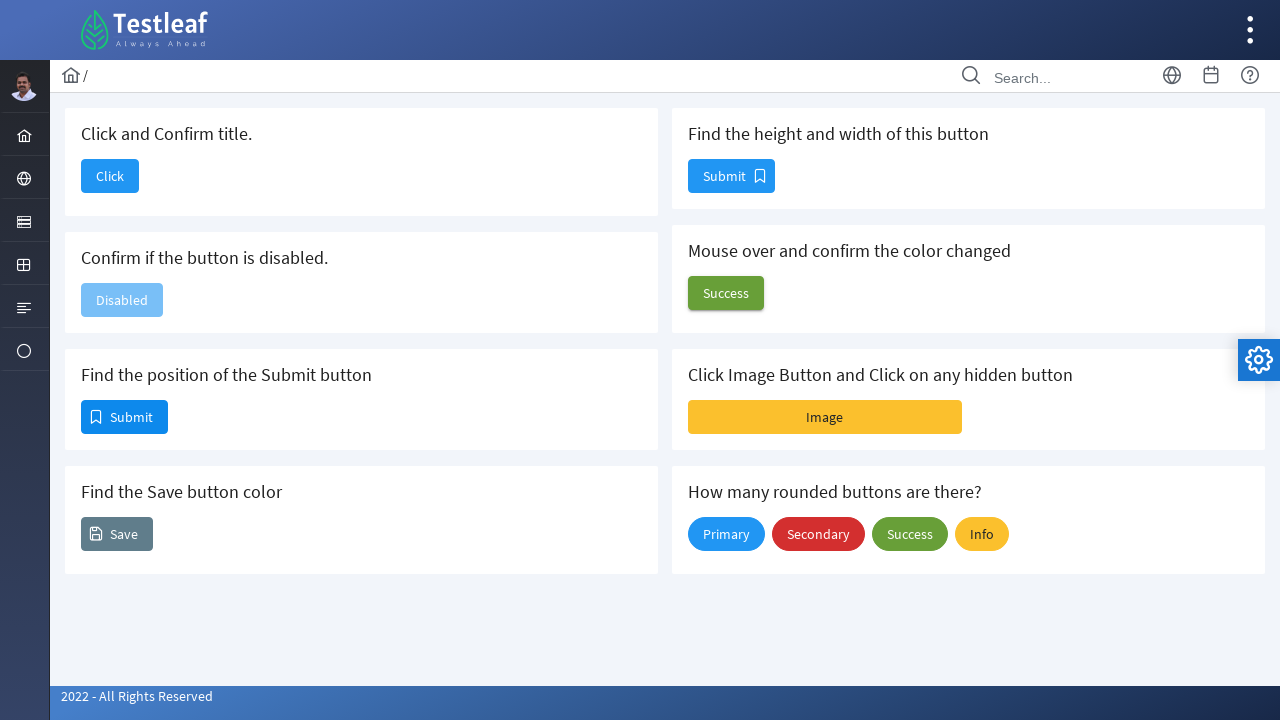

Retrieved button size - Width: 85, Height: 32
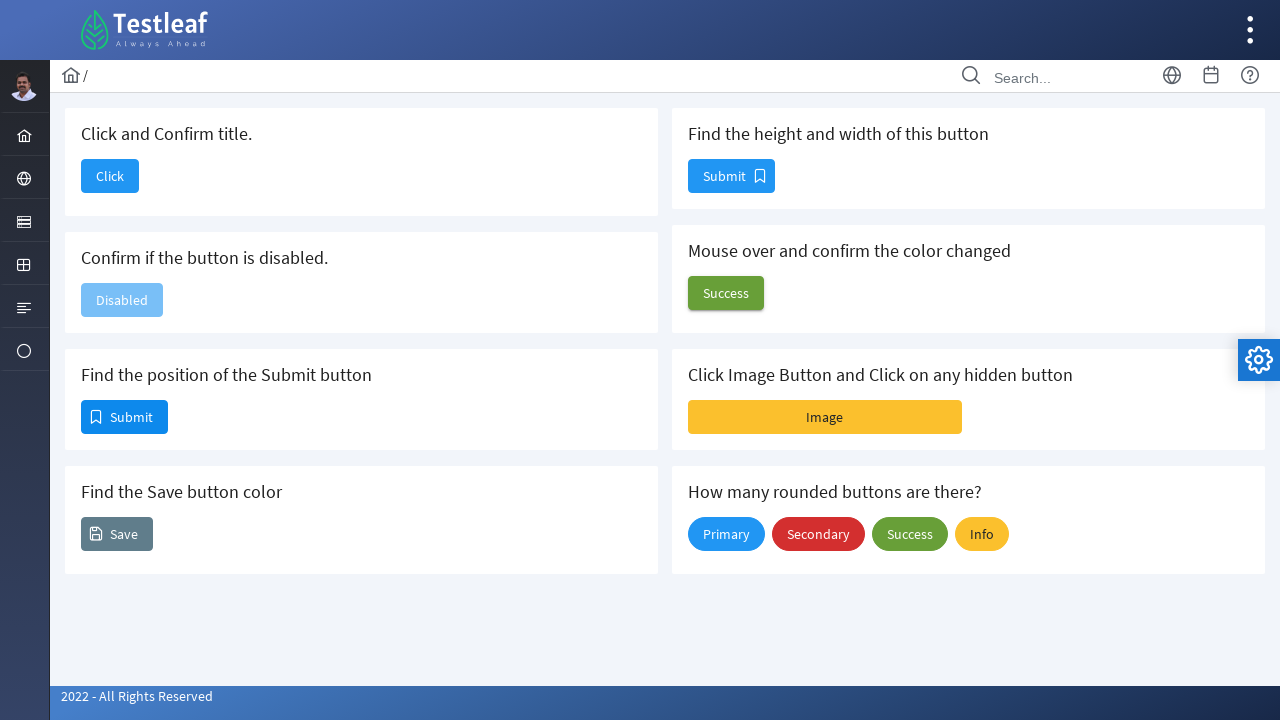

Located Success button
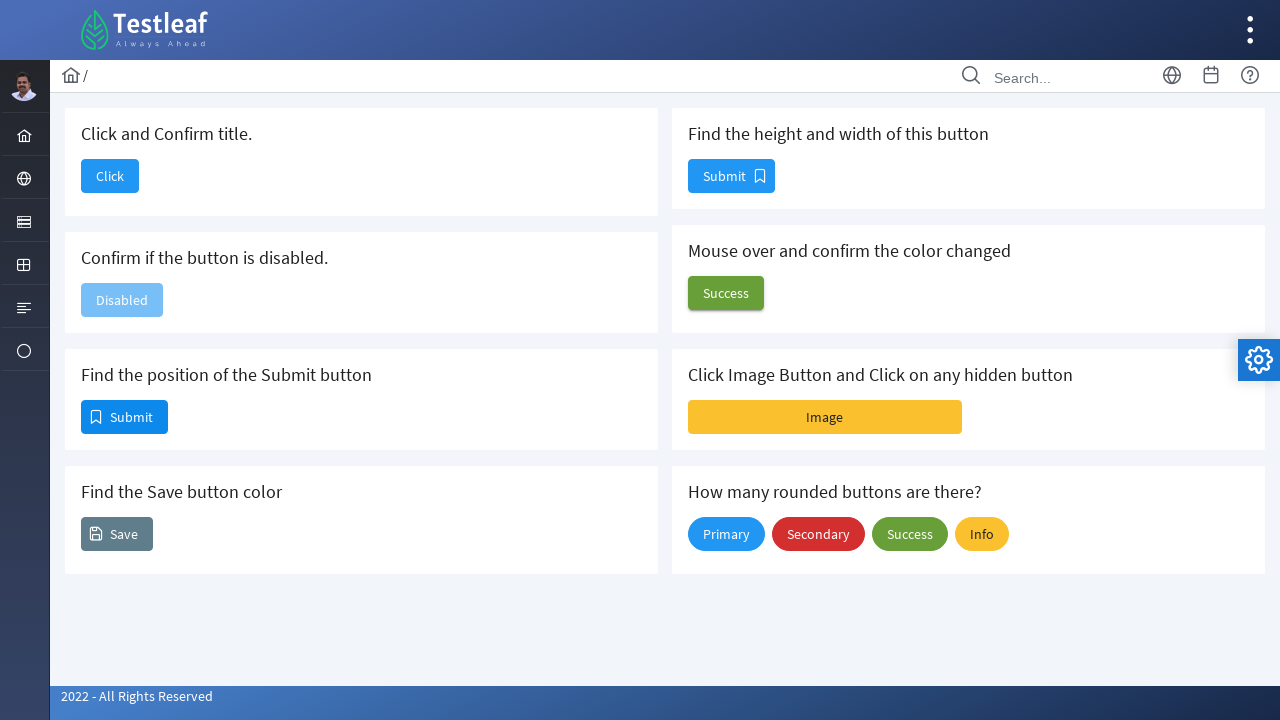

Hovered mouse over Success button at (726, 293) on xpath=//button[@class='ui-button ui-widget ui-state-default ui-corner-all ui-but
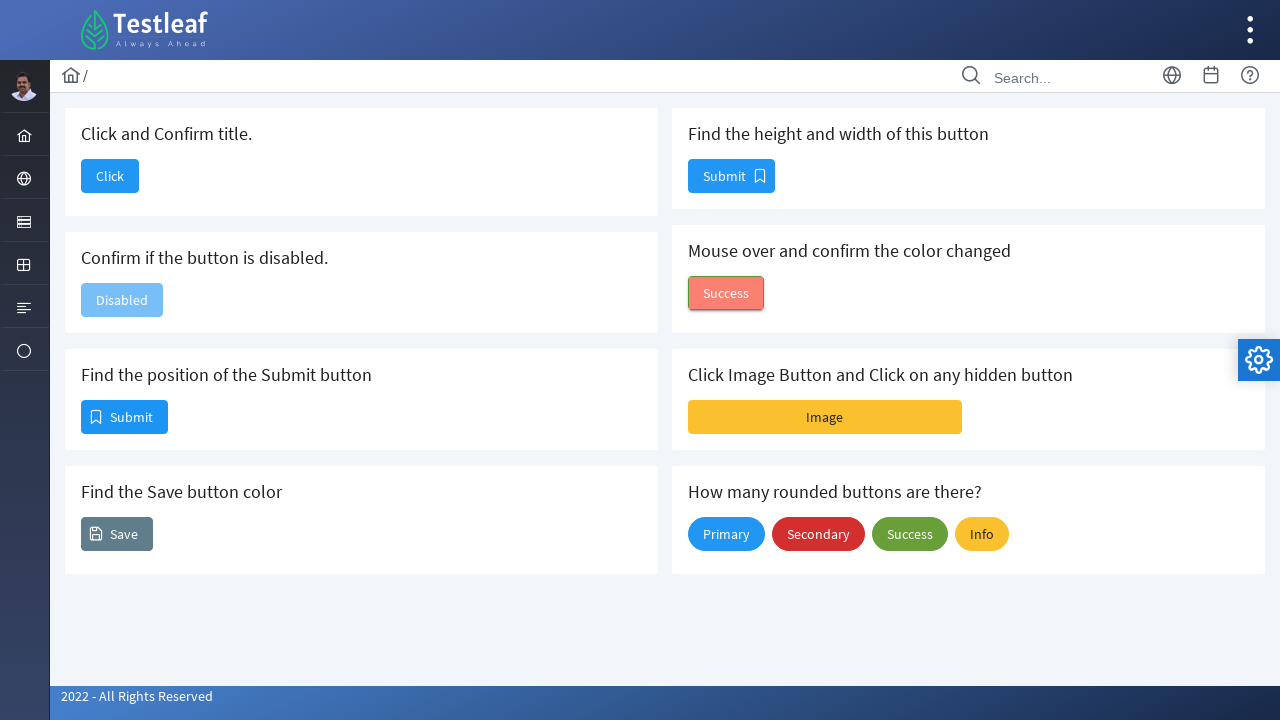

Clicked Warning/Image button at (825, 417) on xpath=//button[@class='ui-button ui-widget ui-state-default ui-corner-all ui-but
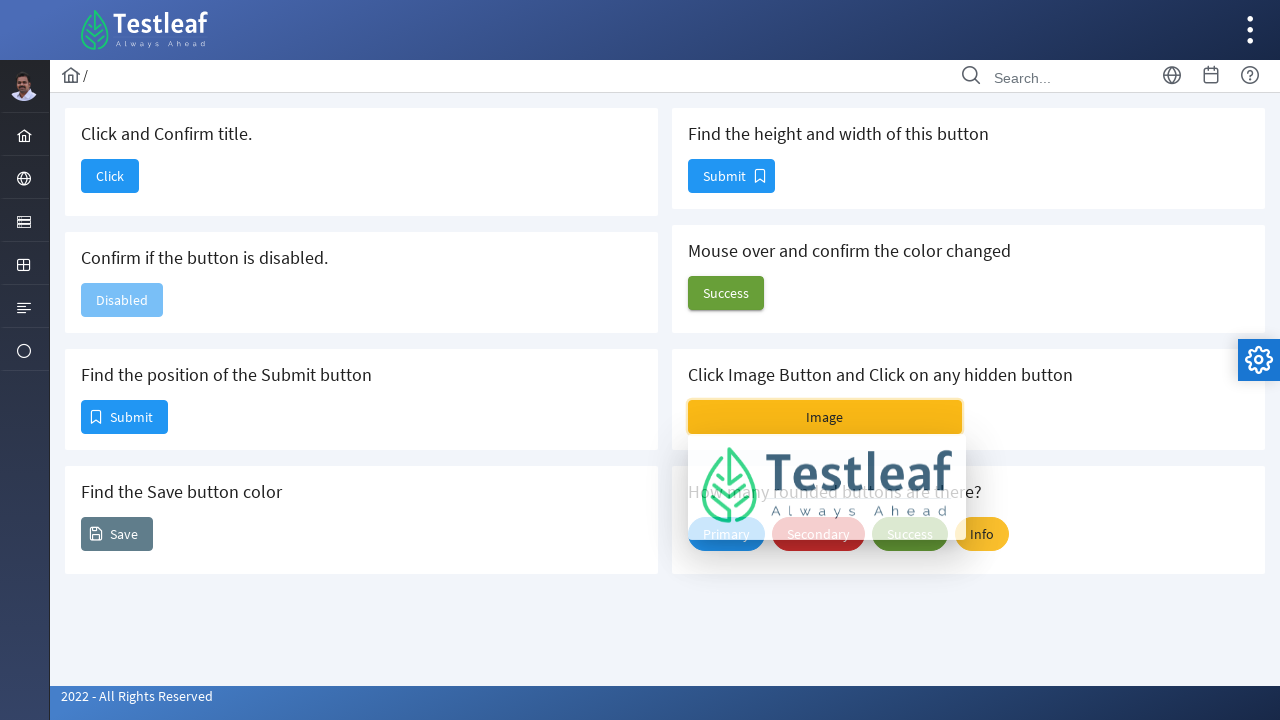

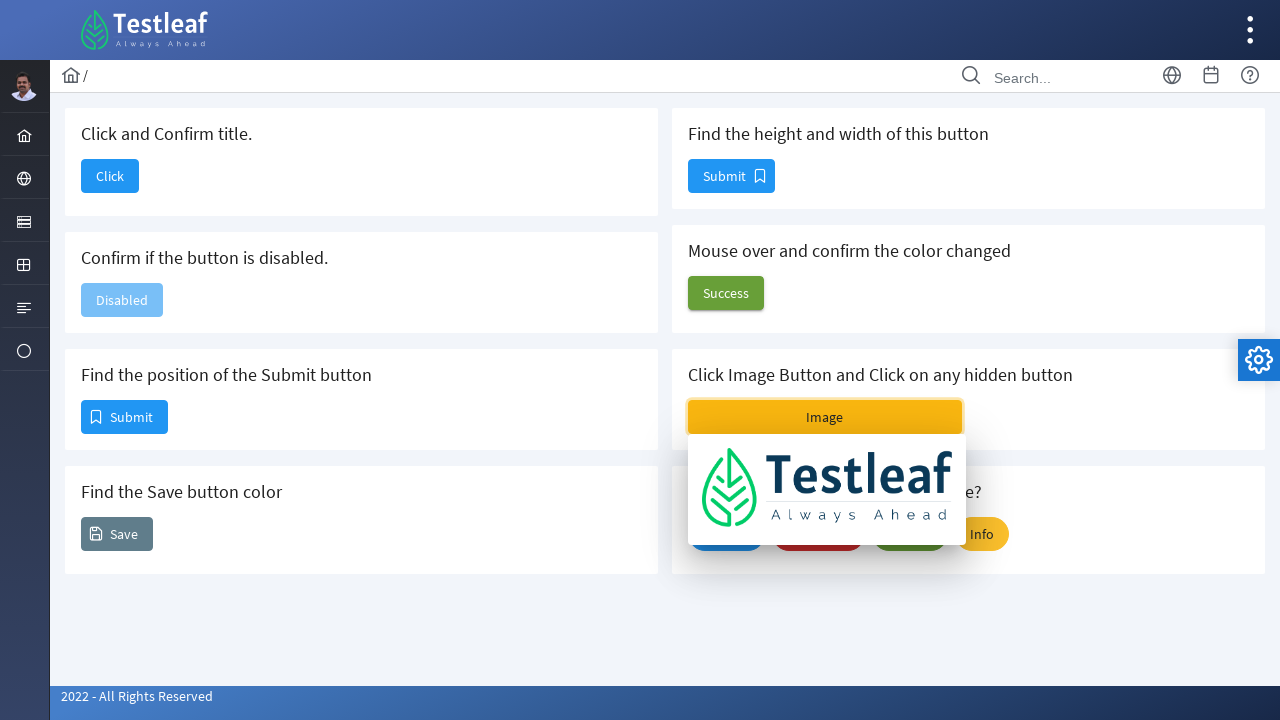